Tests iframe handling by navigating to frames page and verifying content inside a single iframe

Starting URL: https://the-internet.herokuapp.com

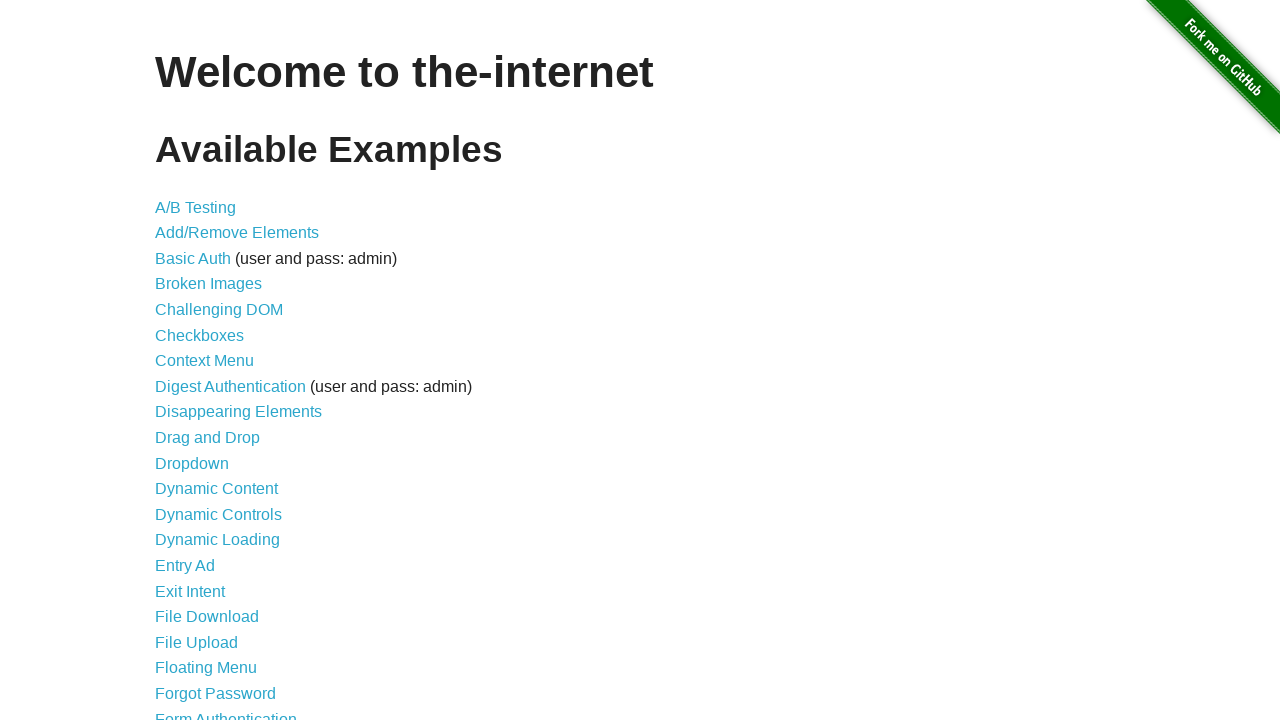

Clicked on frames link at (182, 361) on [href="/frames"]
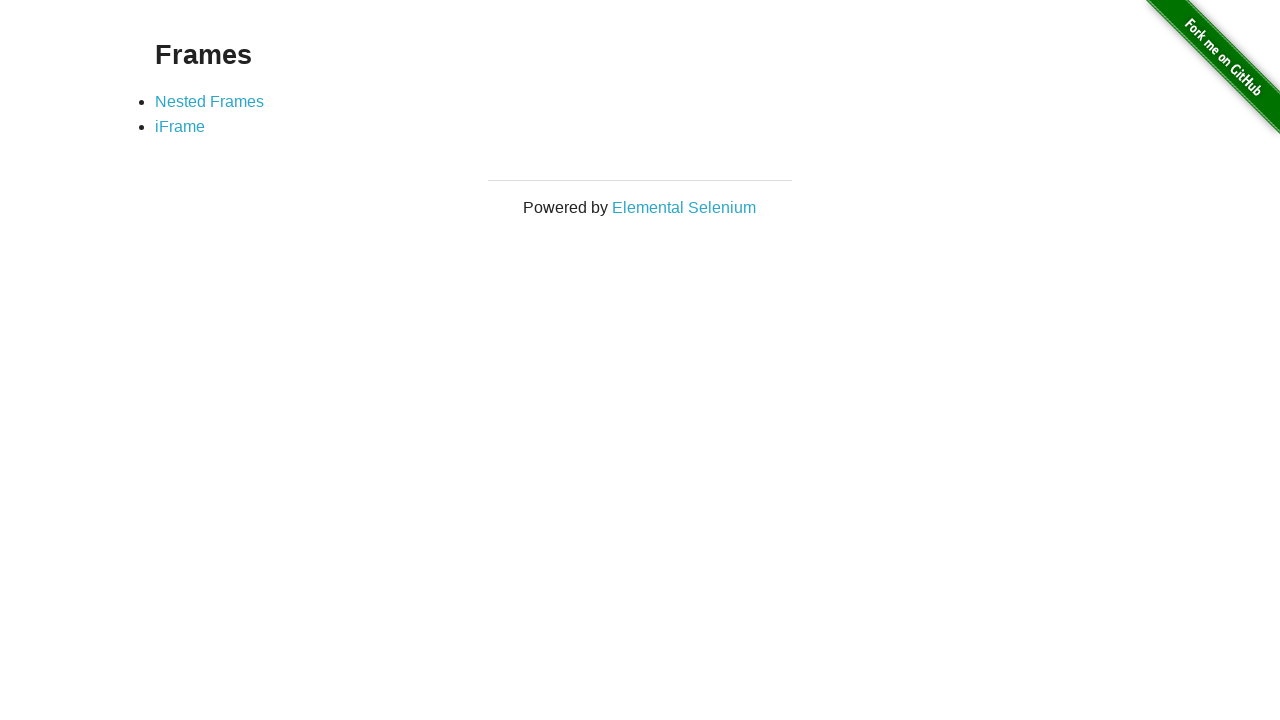

Clicked on iframe link at (180, 127) on [href="/iframe"]
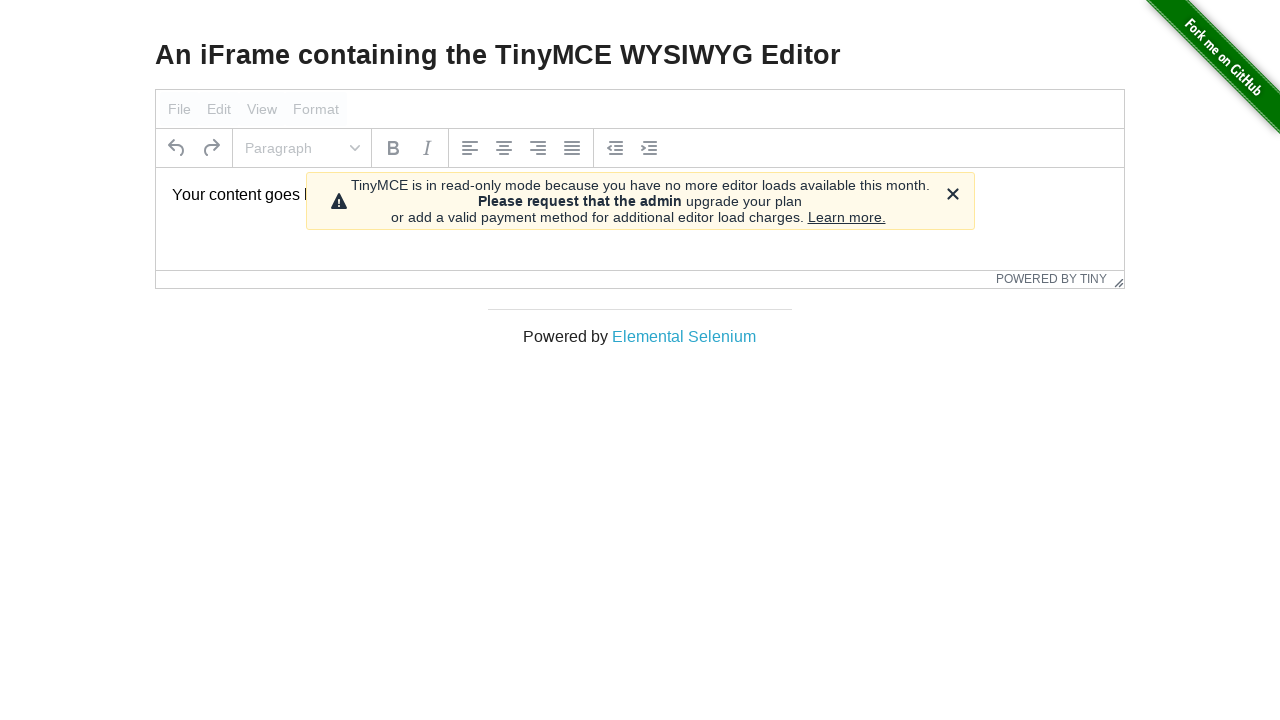

Located iframe with id 'mce_0_ifr'
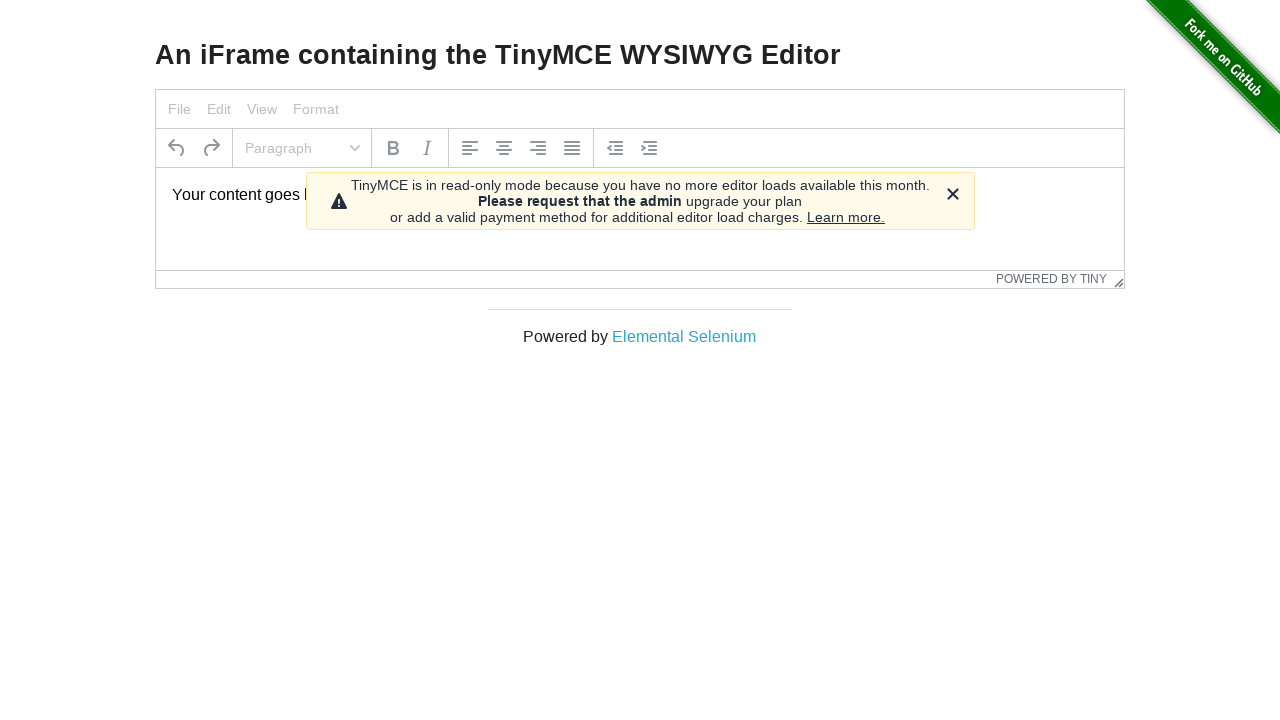

Waited for tinymce content to become visible inside iframe
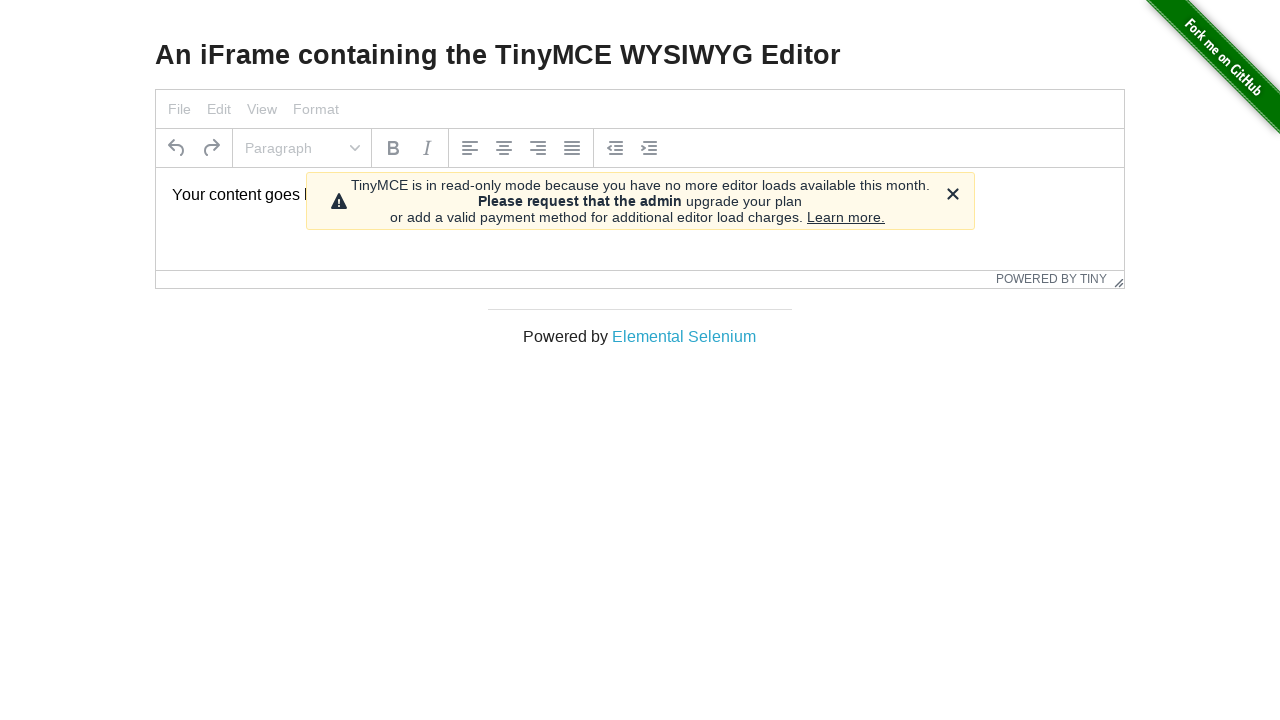

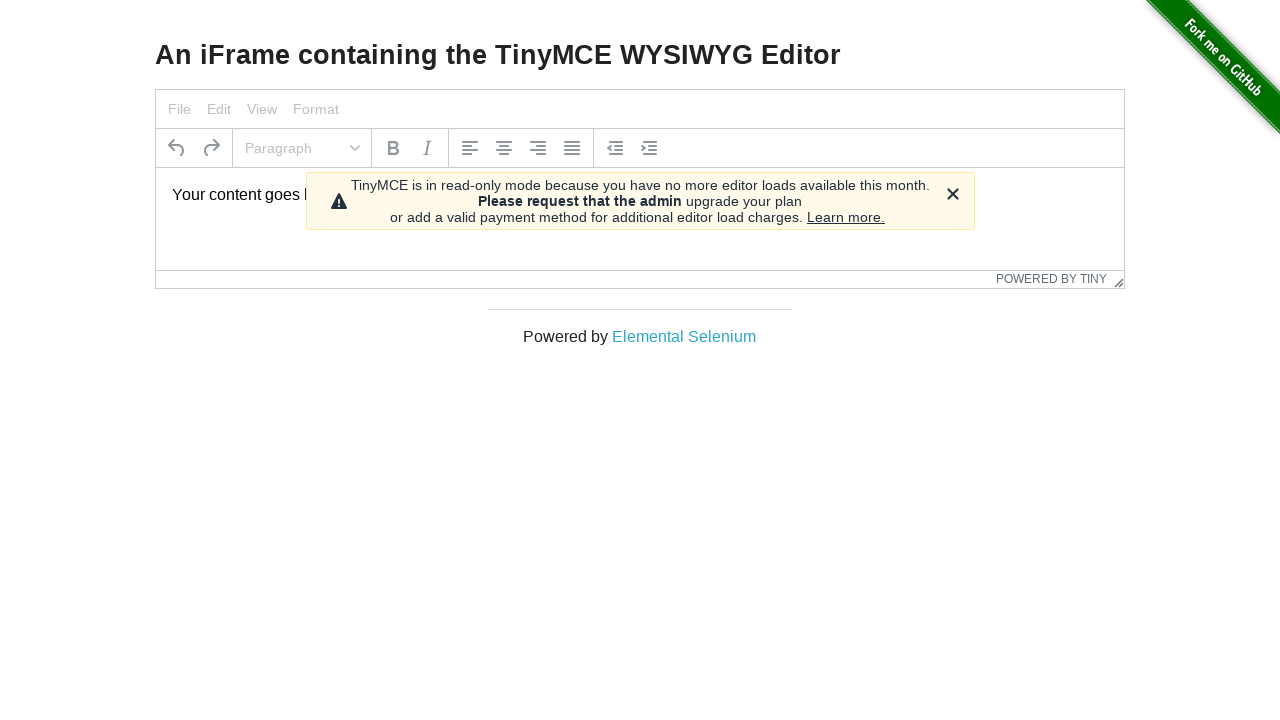